Navigates to anhtester.com and double-clicks on a section title element

Starting URL: https://anhtester.com/

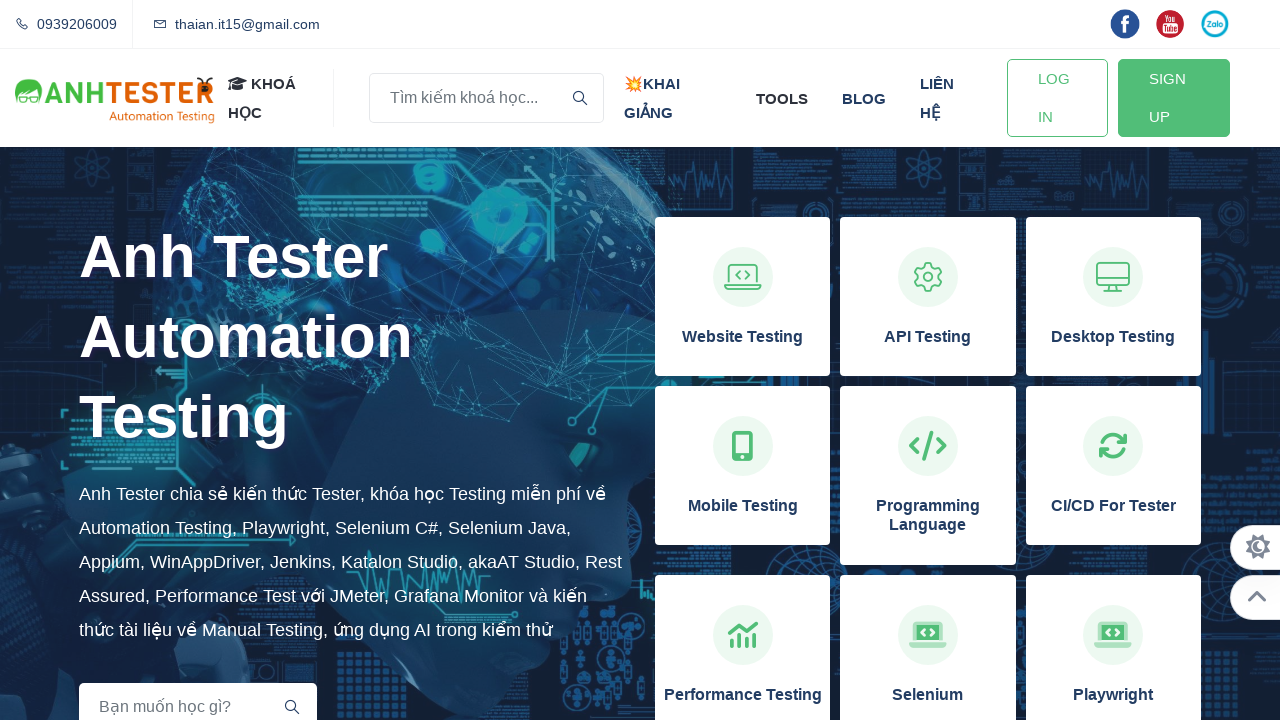

Navigated to https://anhtester.com/
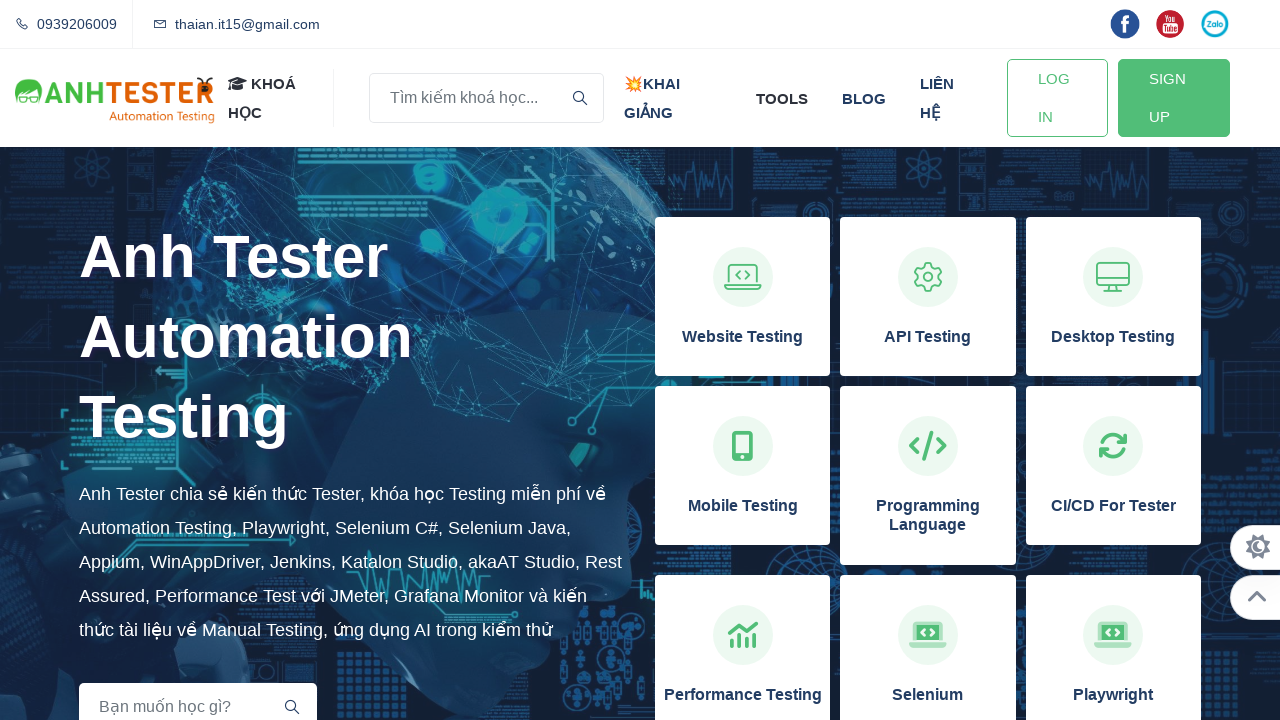

Located first section title element (h2.section__title)
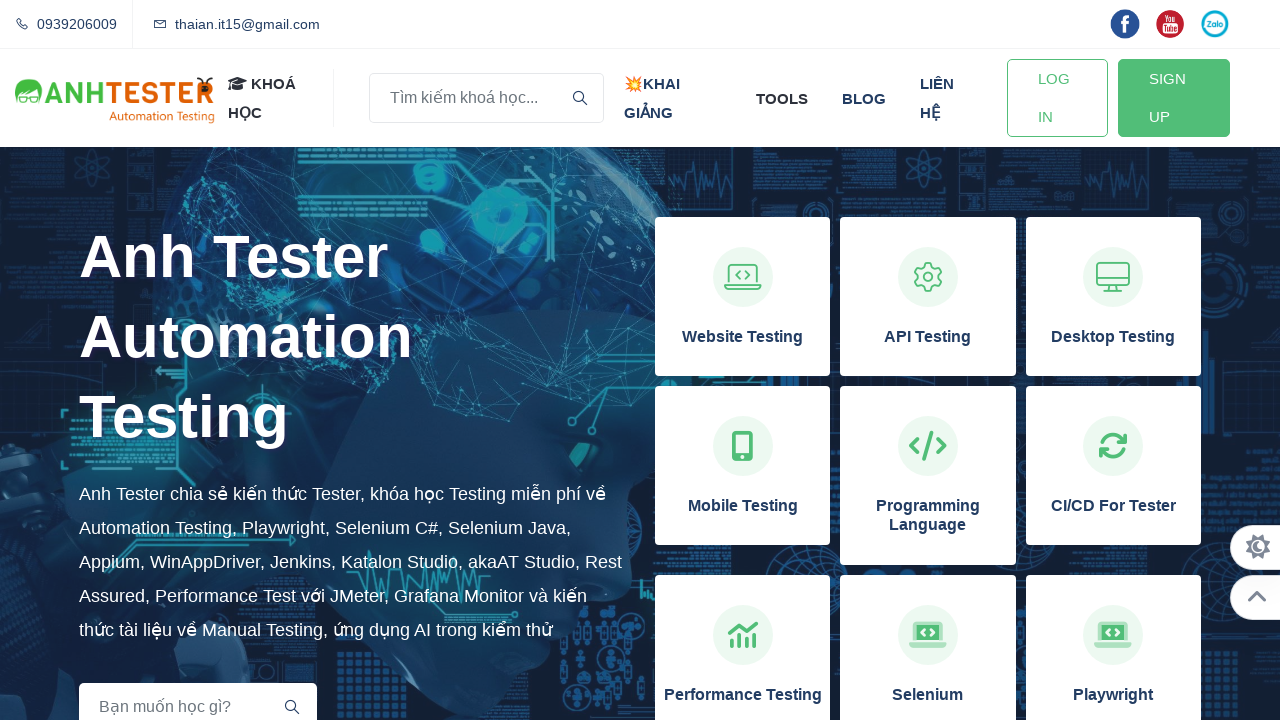

Double-clicked on the section title element at (352, 337) on h2.section__title >> nth=0
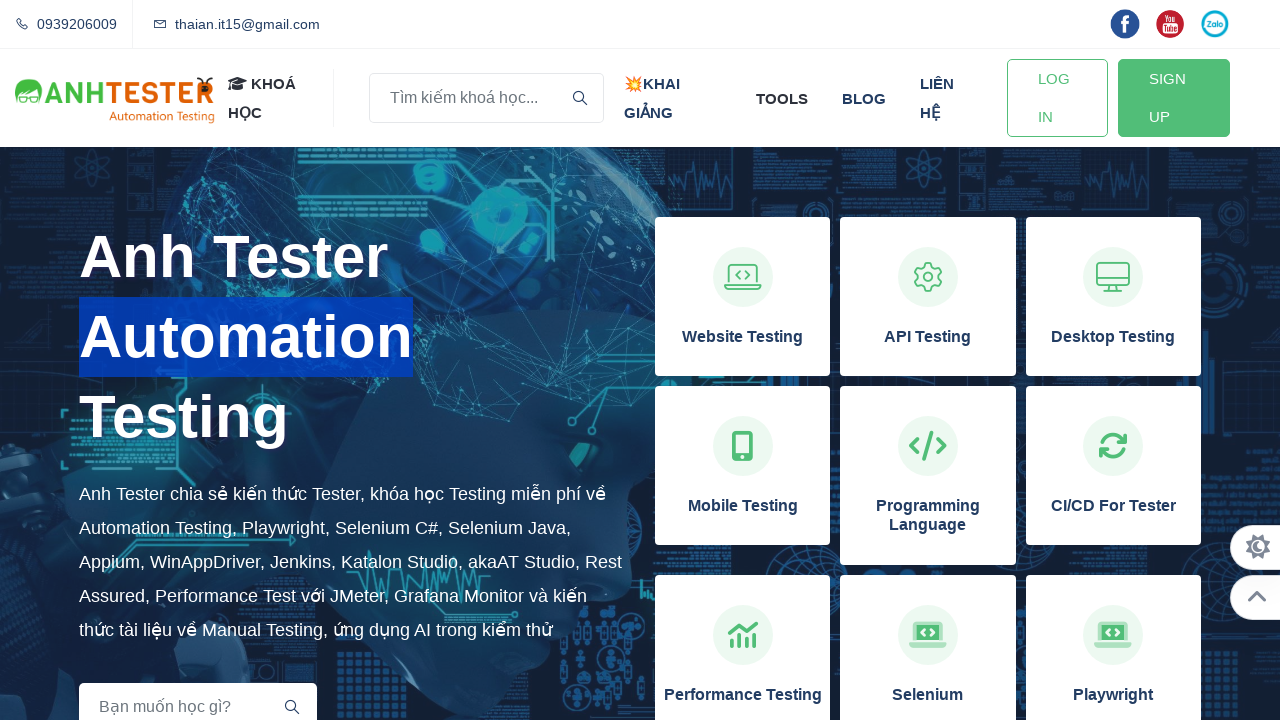

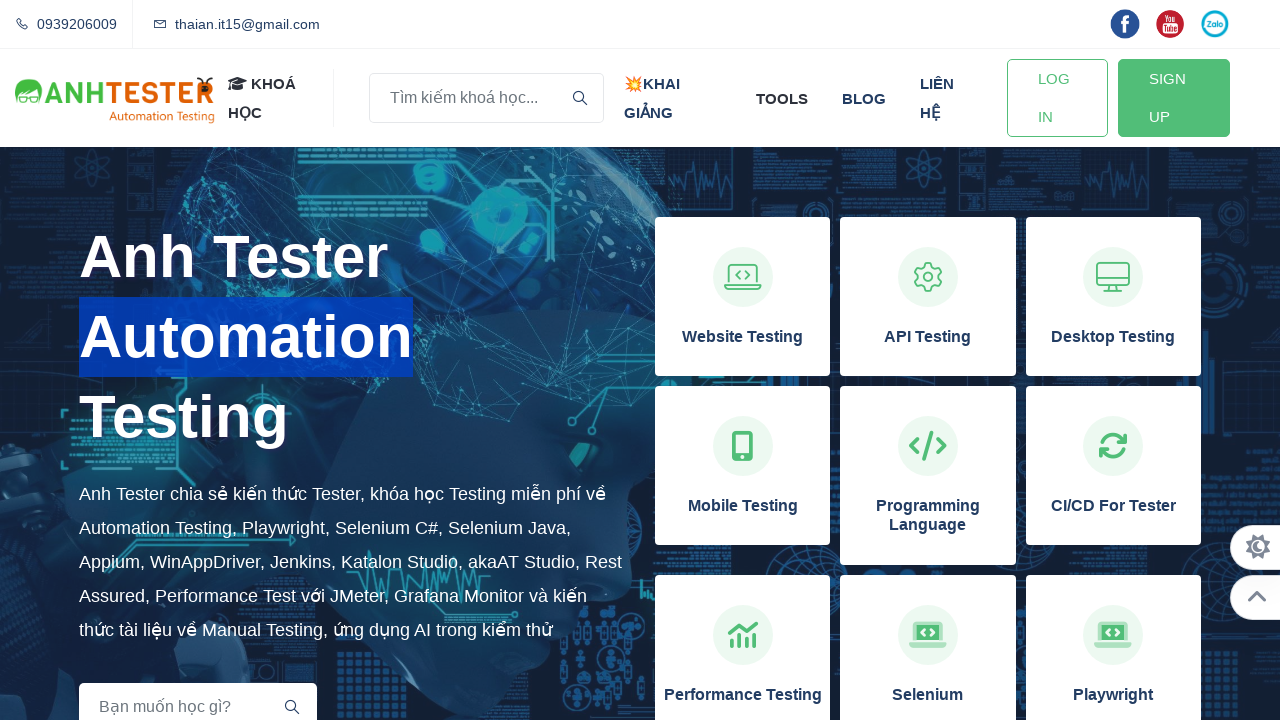